Tests that new items are appended to the bottom of the todo list

Starting URL: https://demo.playwright.dev/todomvc

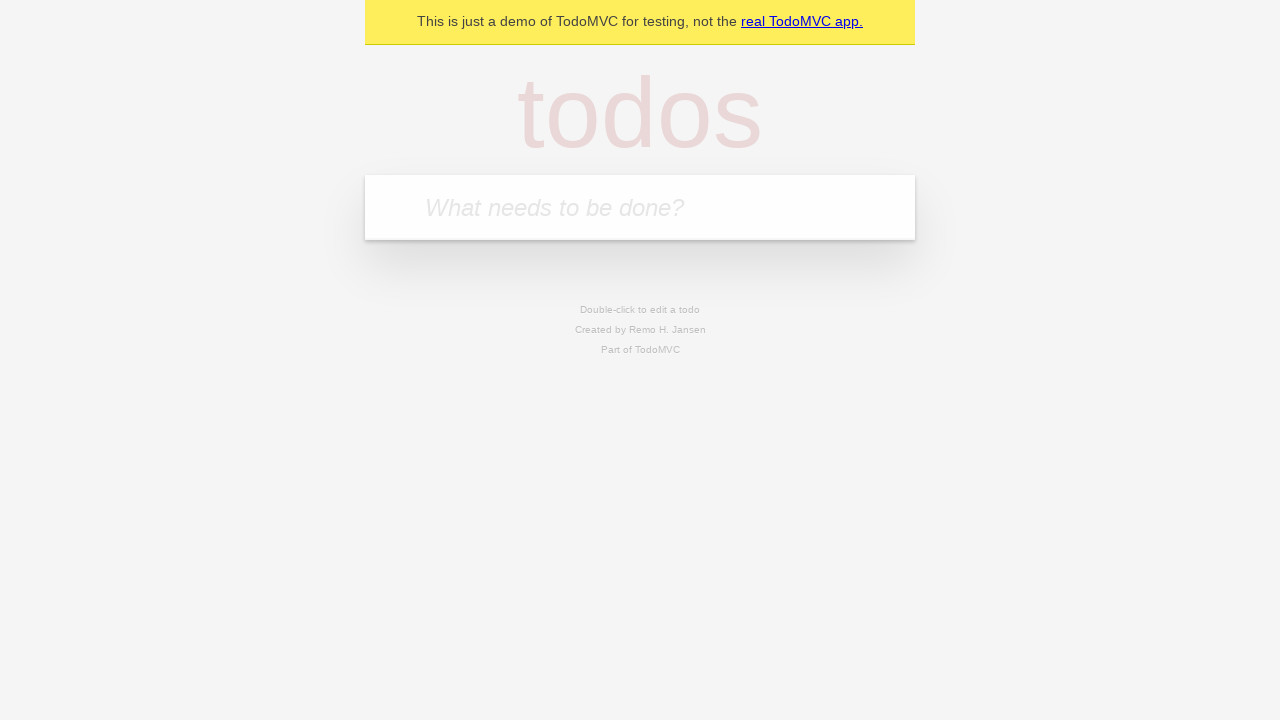

Filled new todo input with 'buy some cheese' on .new-todo
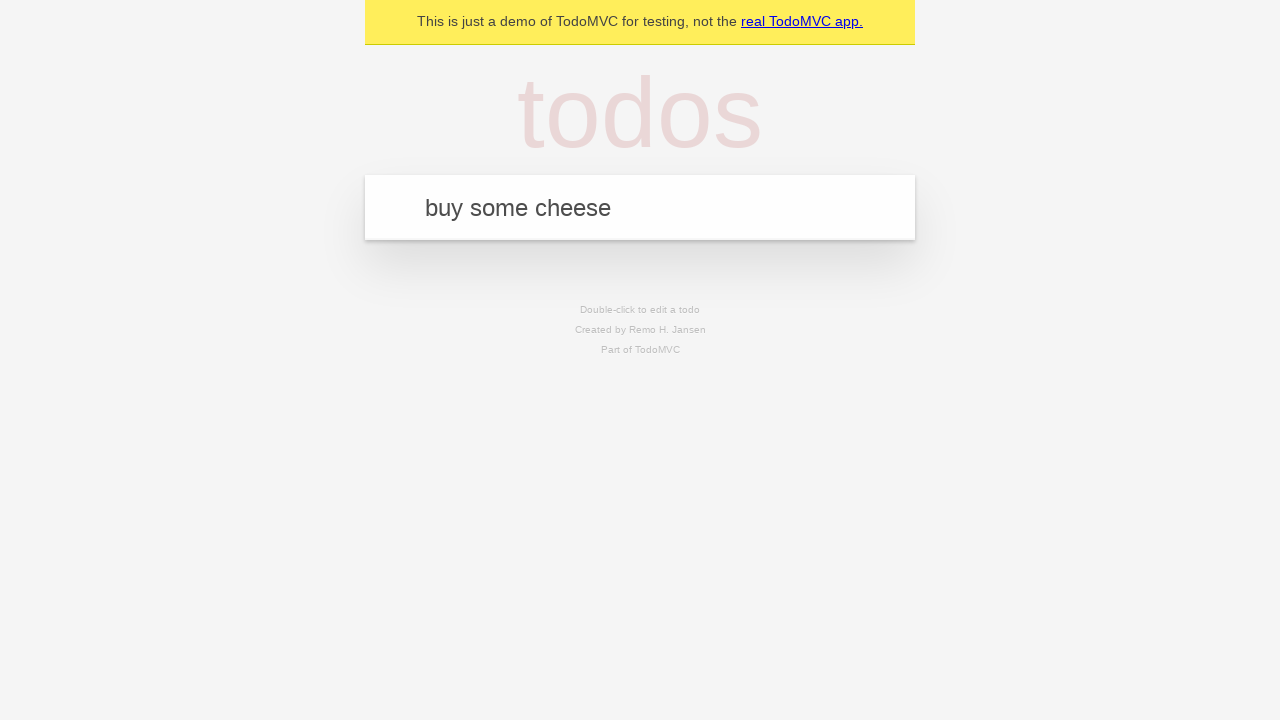

Pressed Enter to add first todo item on .new-todo
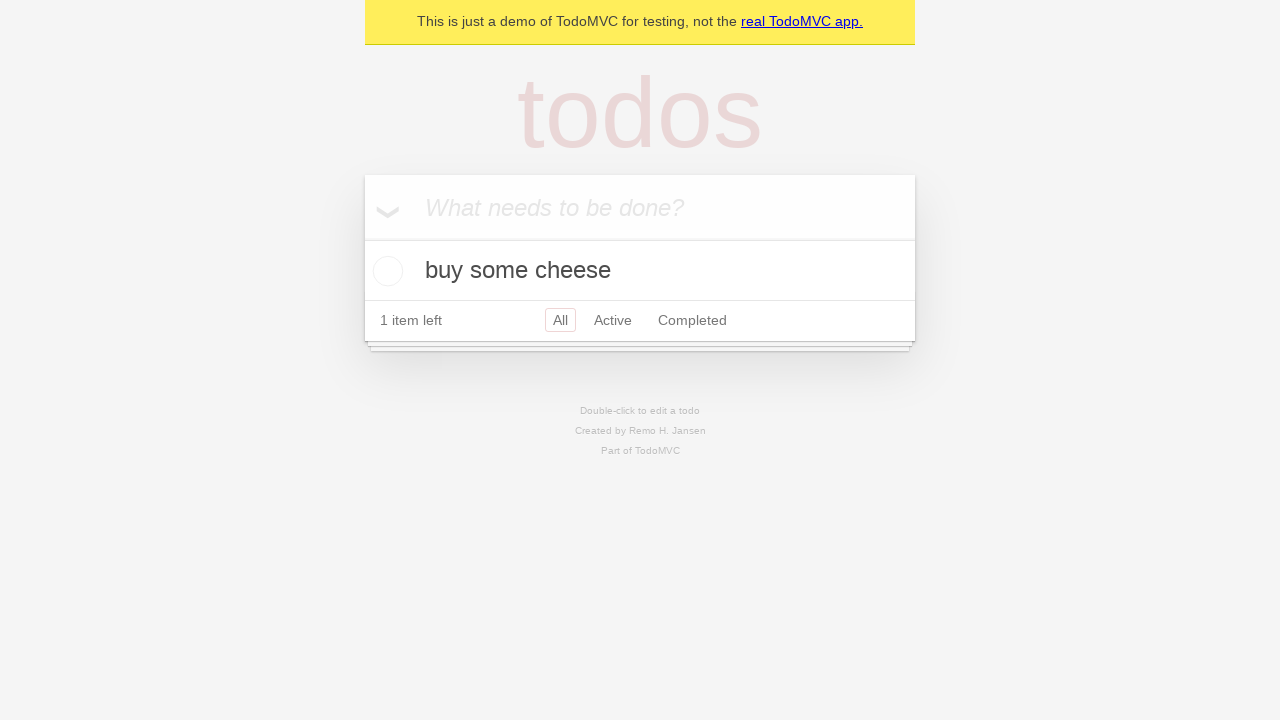

Filled new todo input with 'feed the cat' on .new-todo
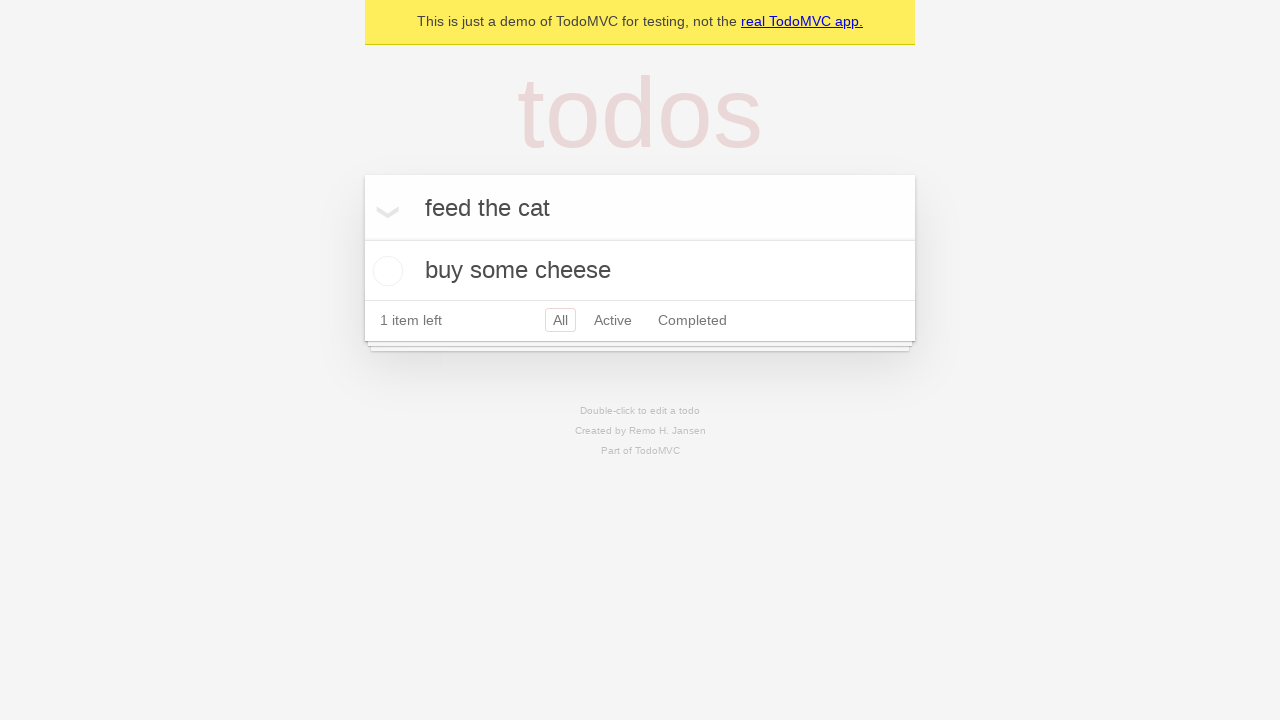

Pressed Enter to add second todo item on .new-todo
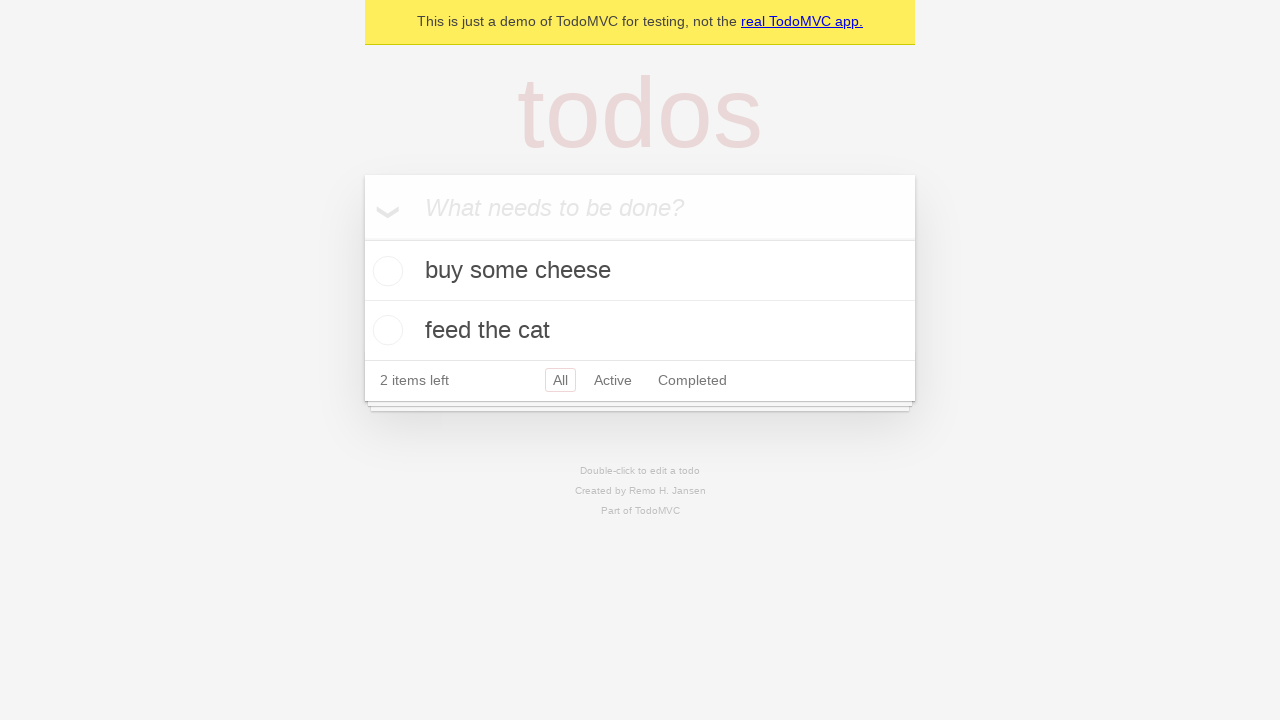

Filled new todo input with 'book a doctors appointment' on .new-todo
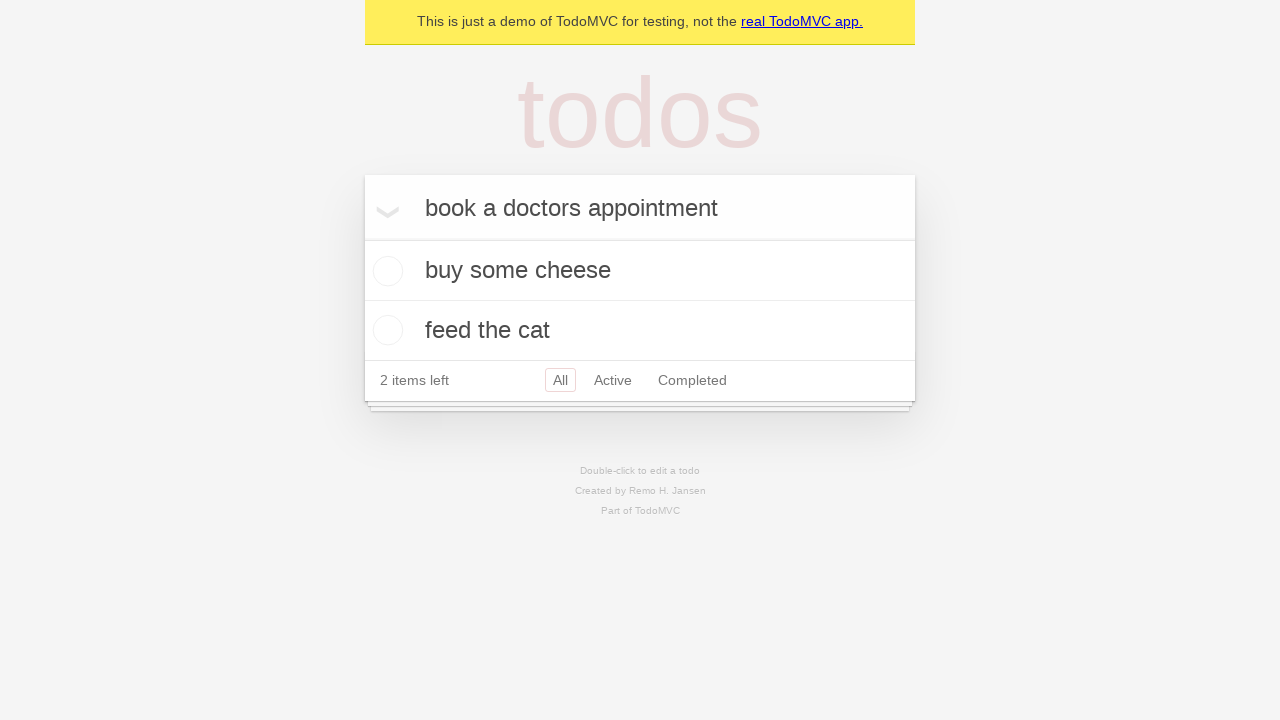

Pressed Enter to add third todo item on .new-todo
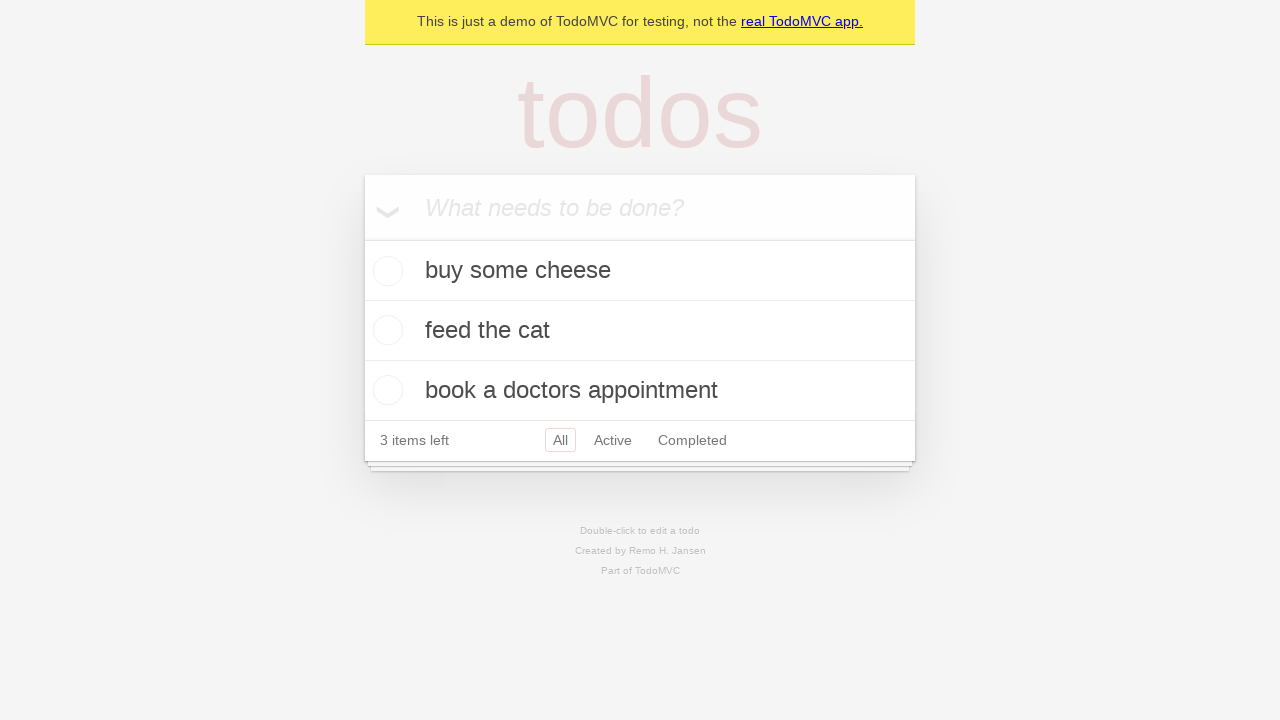

Todo count element appeared
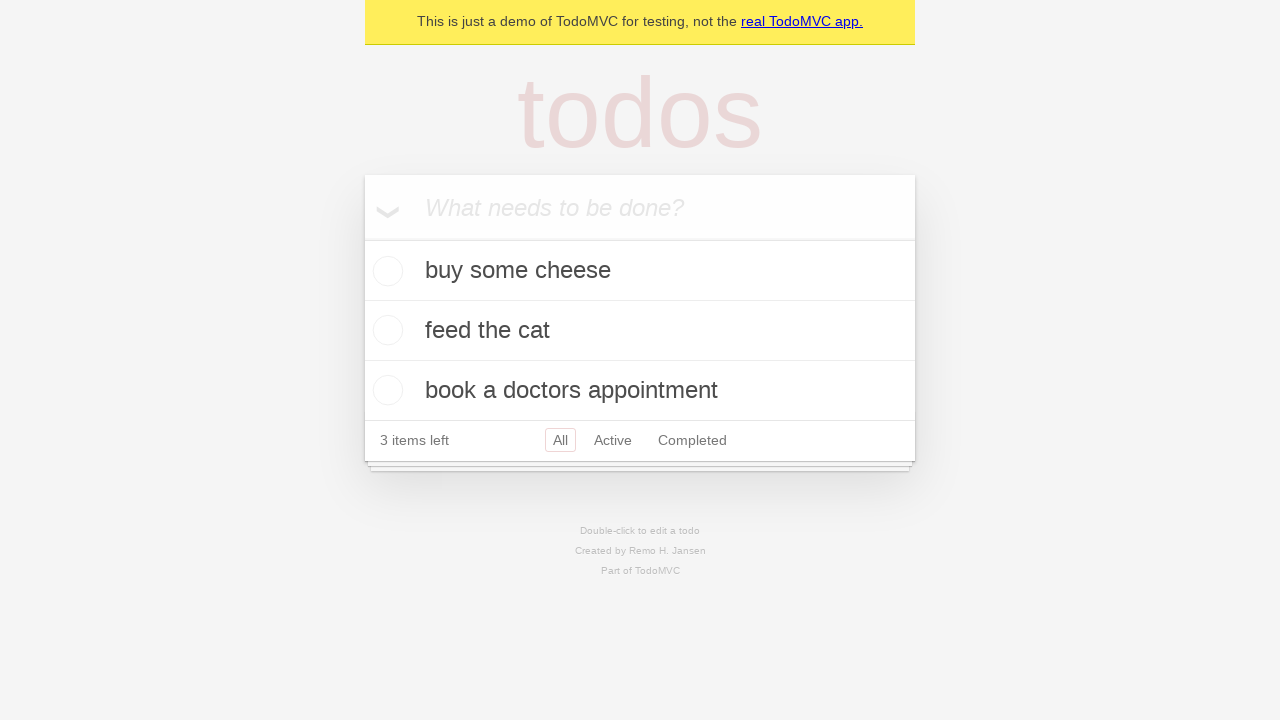

Verified todo count shows '3 items left' - new items successfully appended to bottom of list
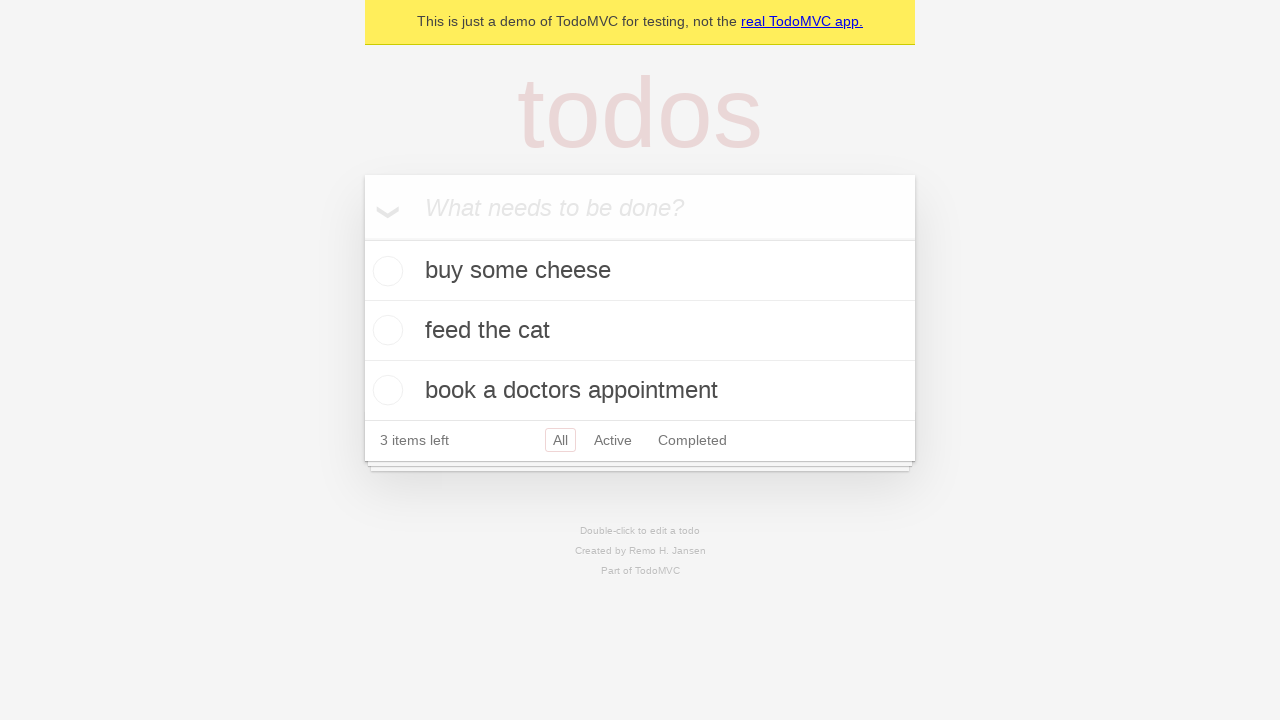

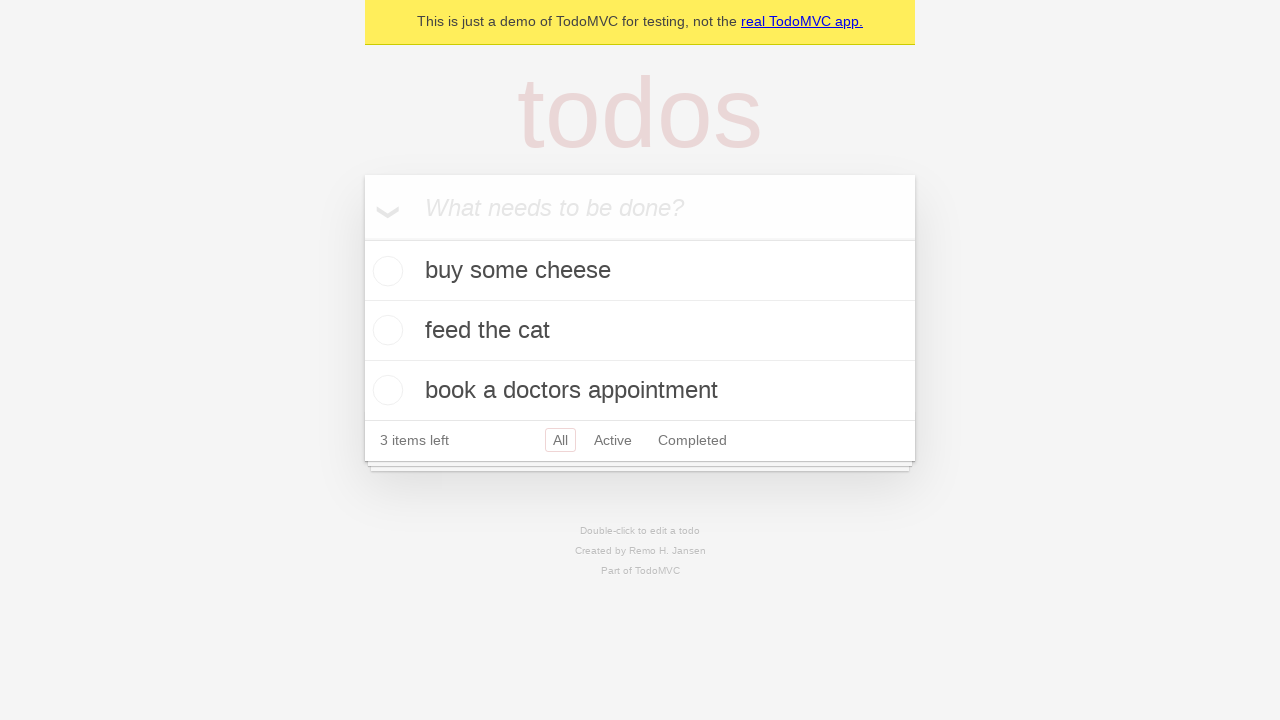